Tests the jQuery UI resizable widget by switching to the demo iframe and dragging the resizable element to increase its size by 100 pixels in both width and height.

Starting URL: https://jqueryui.com/resizable/

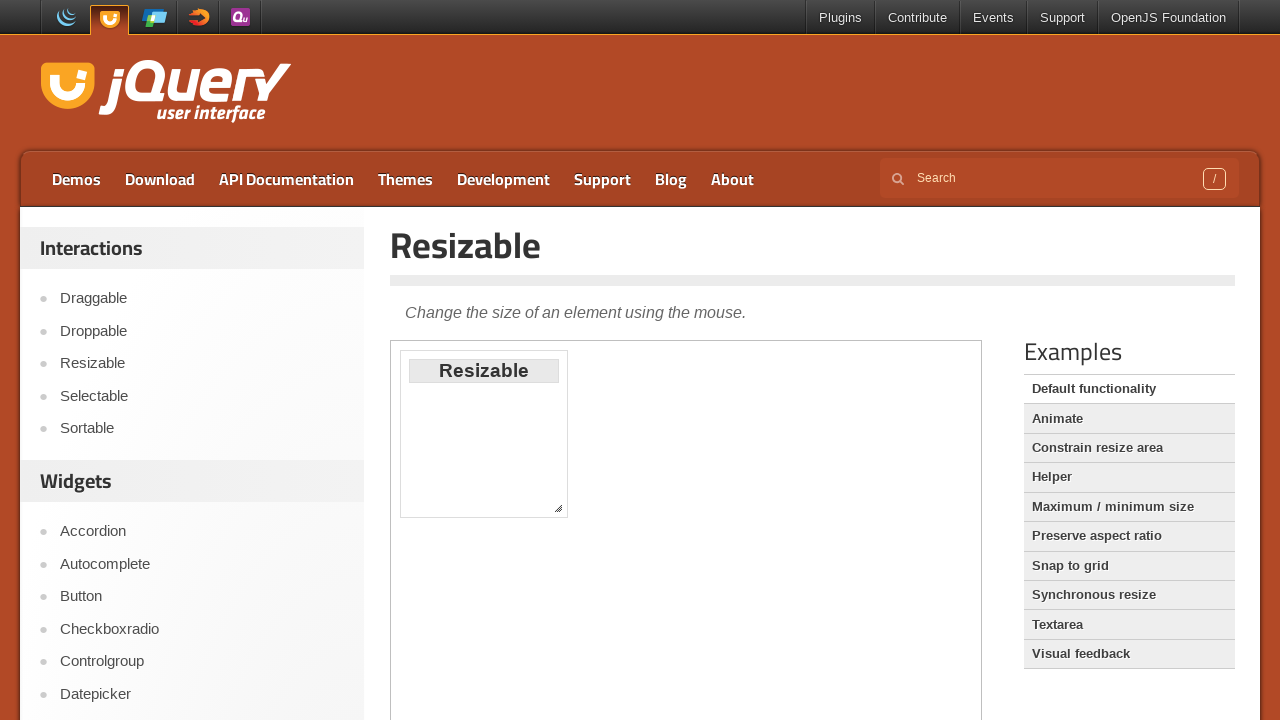

Navigated to jQuery UI resizable demo page
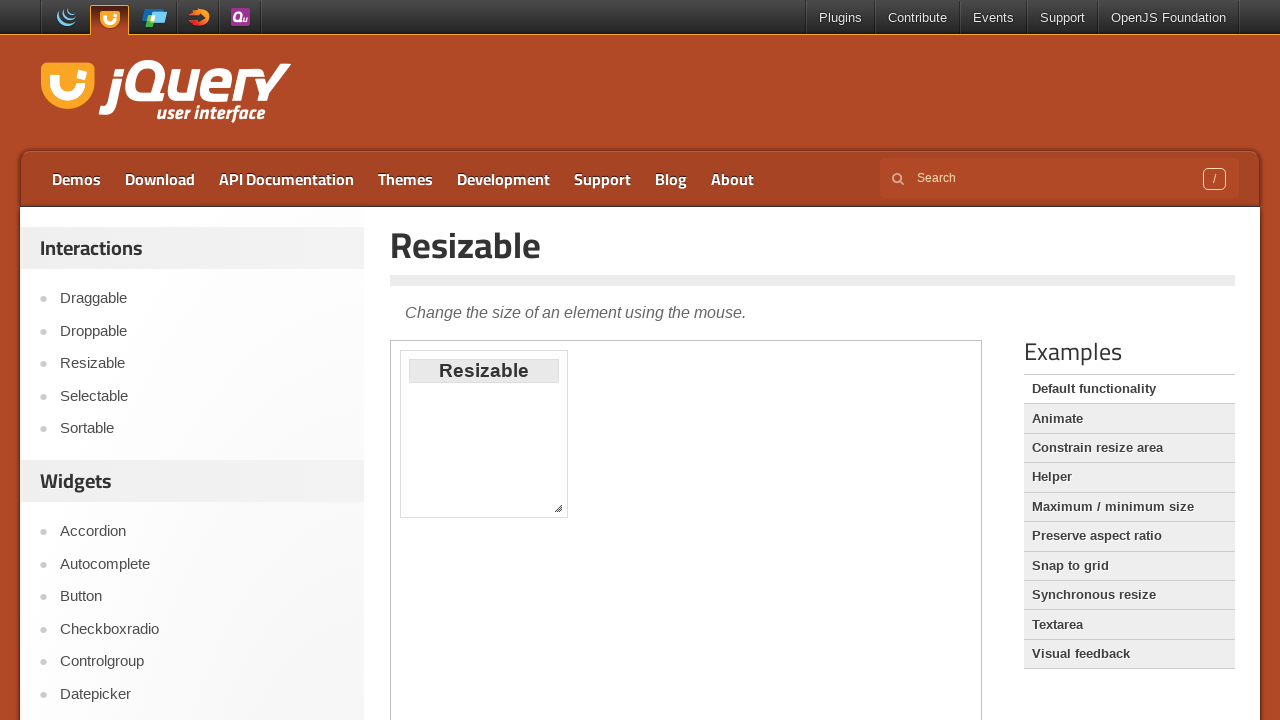

Located the demo iframe
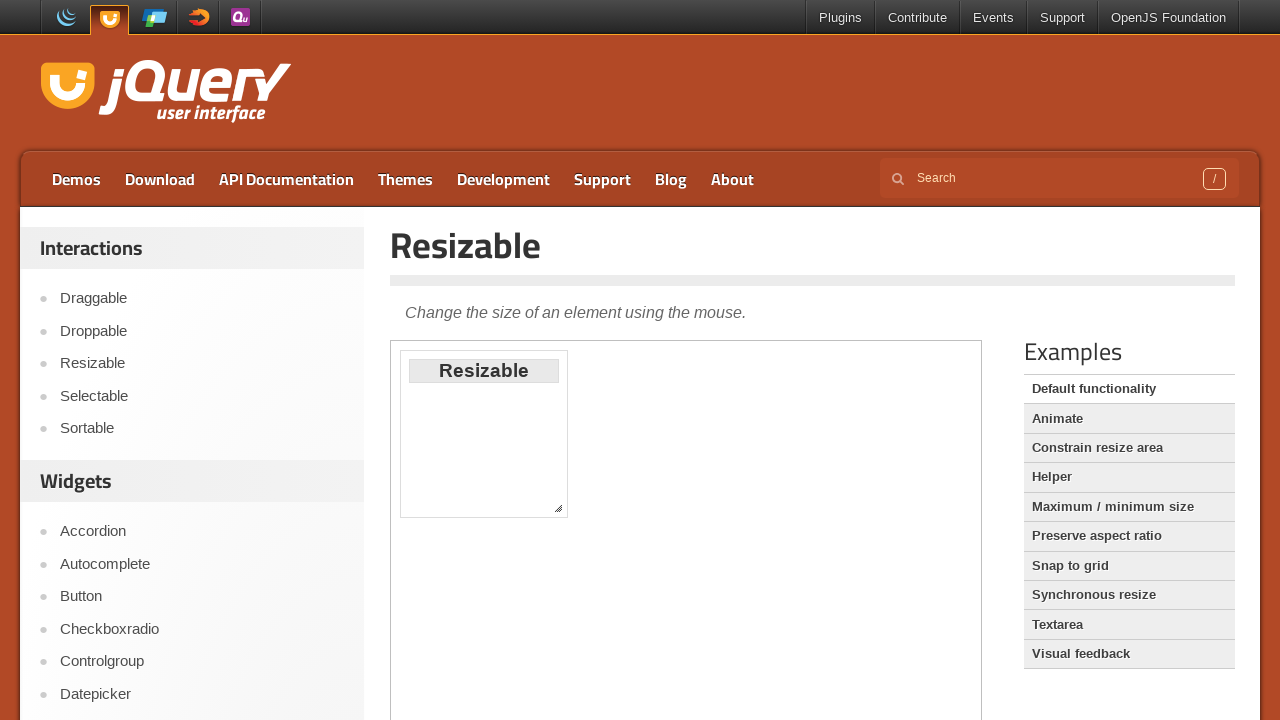

Located the resizable element within the iframe
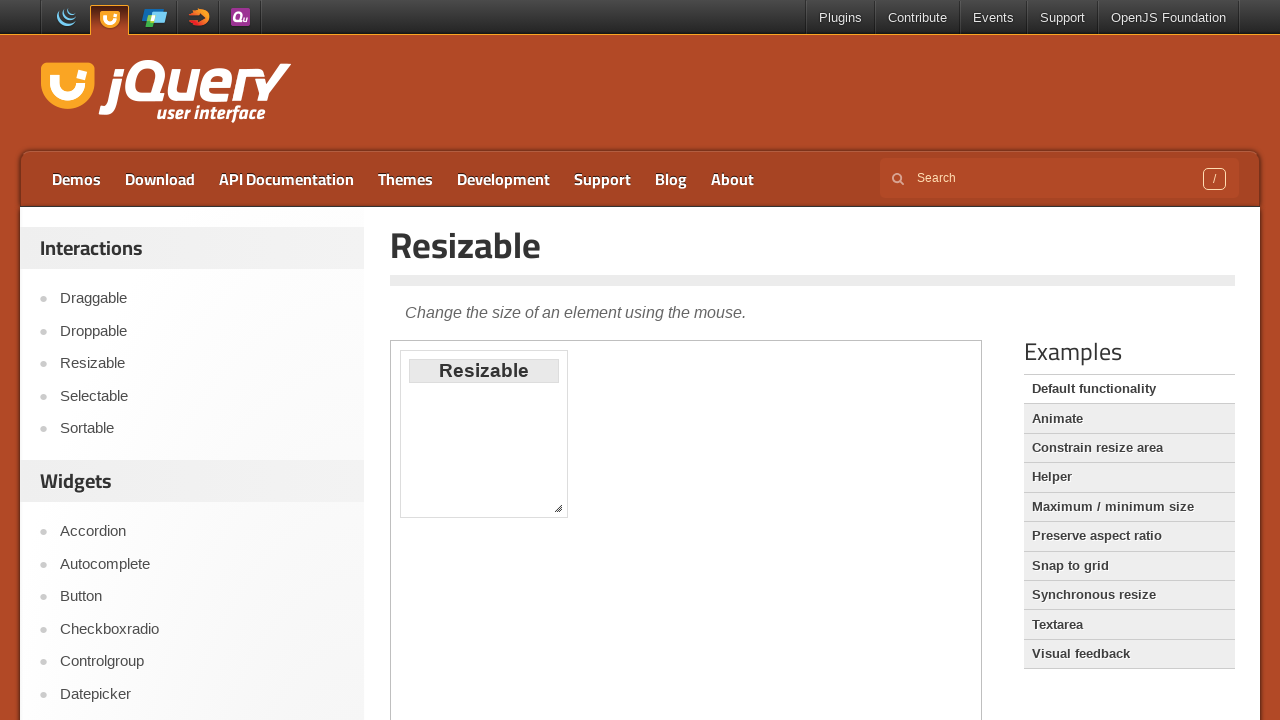

Resizable element became visible
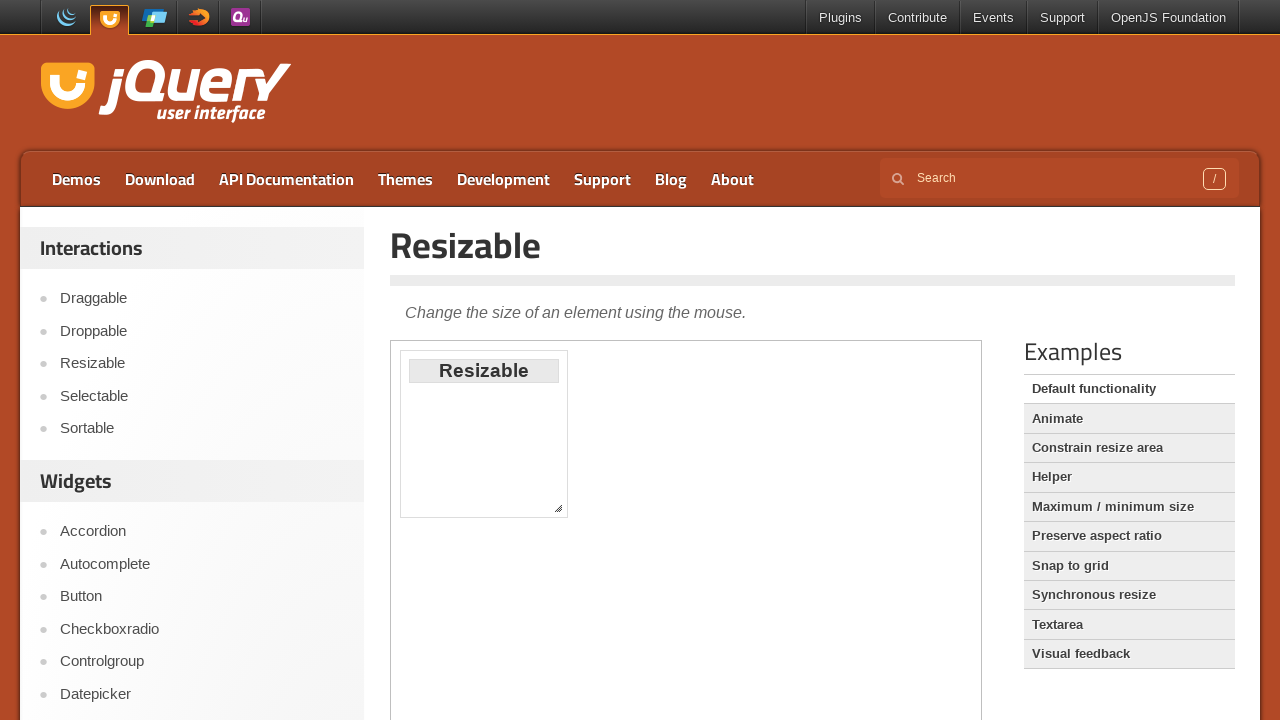

Retrieved bounding box of resizable element
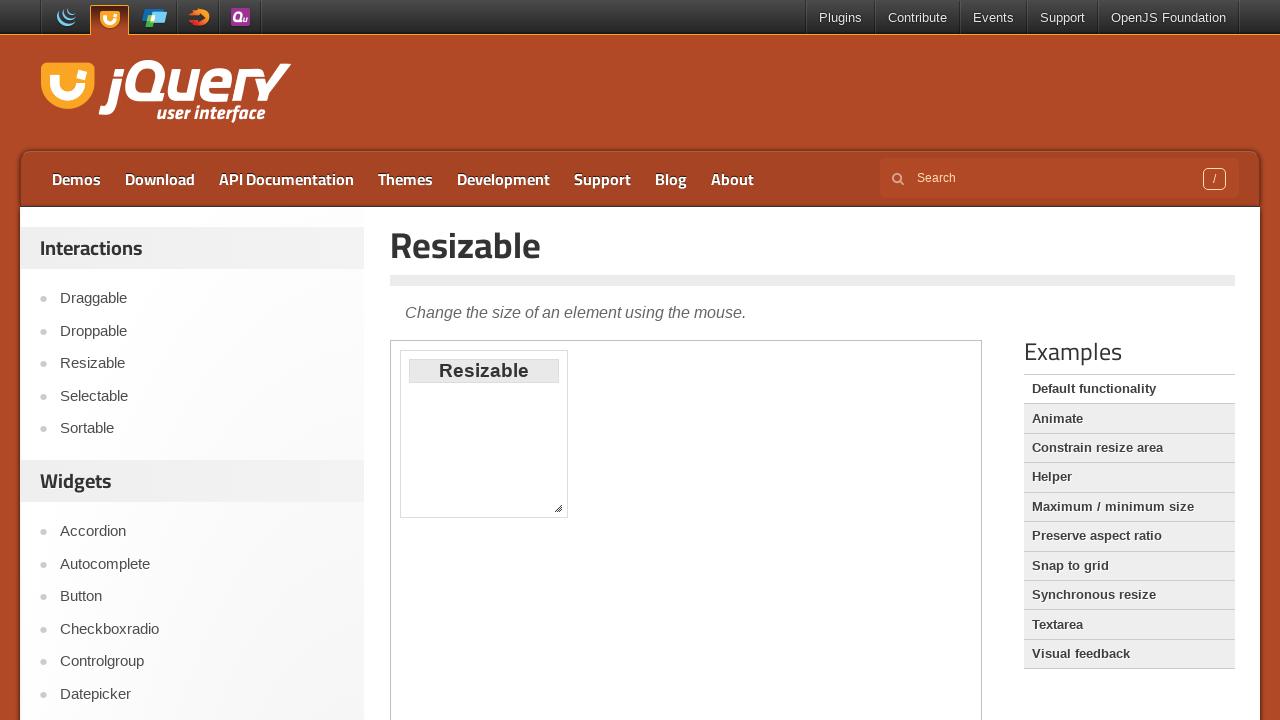

Moved mouse to the resize handle at bottom-right corner at (563, 513)
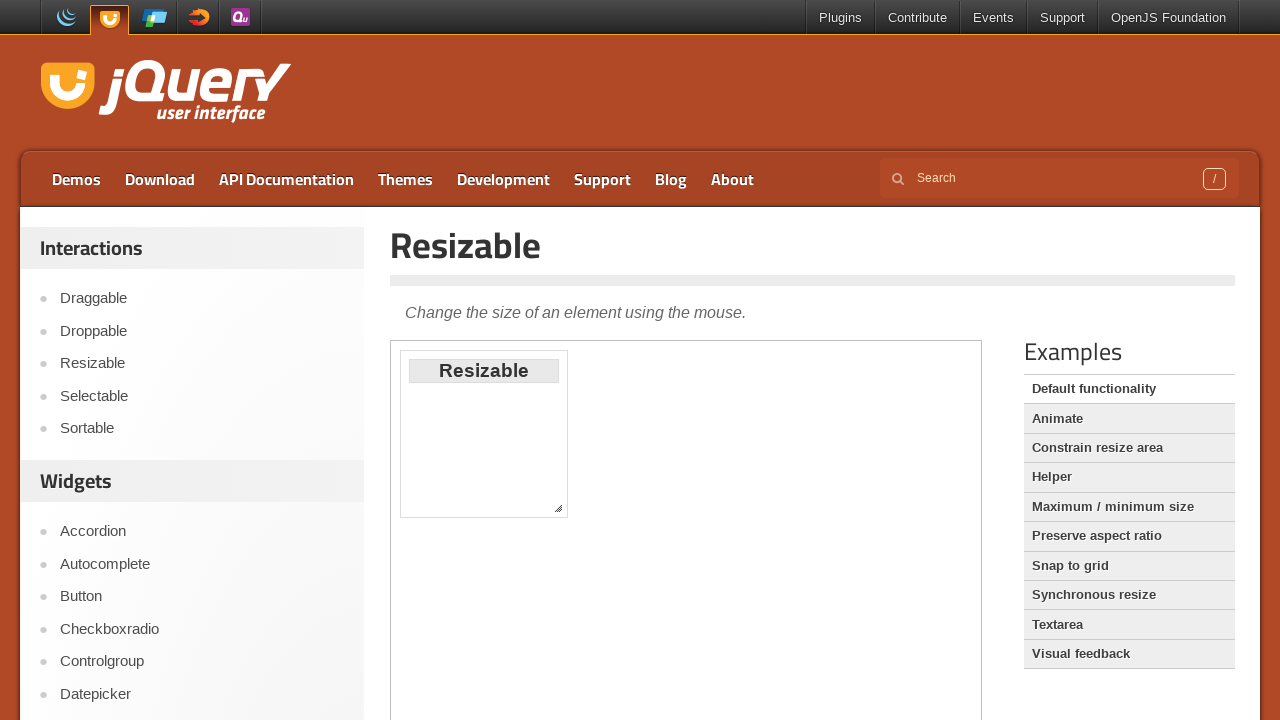

Pressed mouse button down on resize handle at (563, 513)
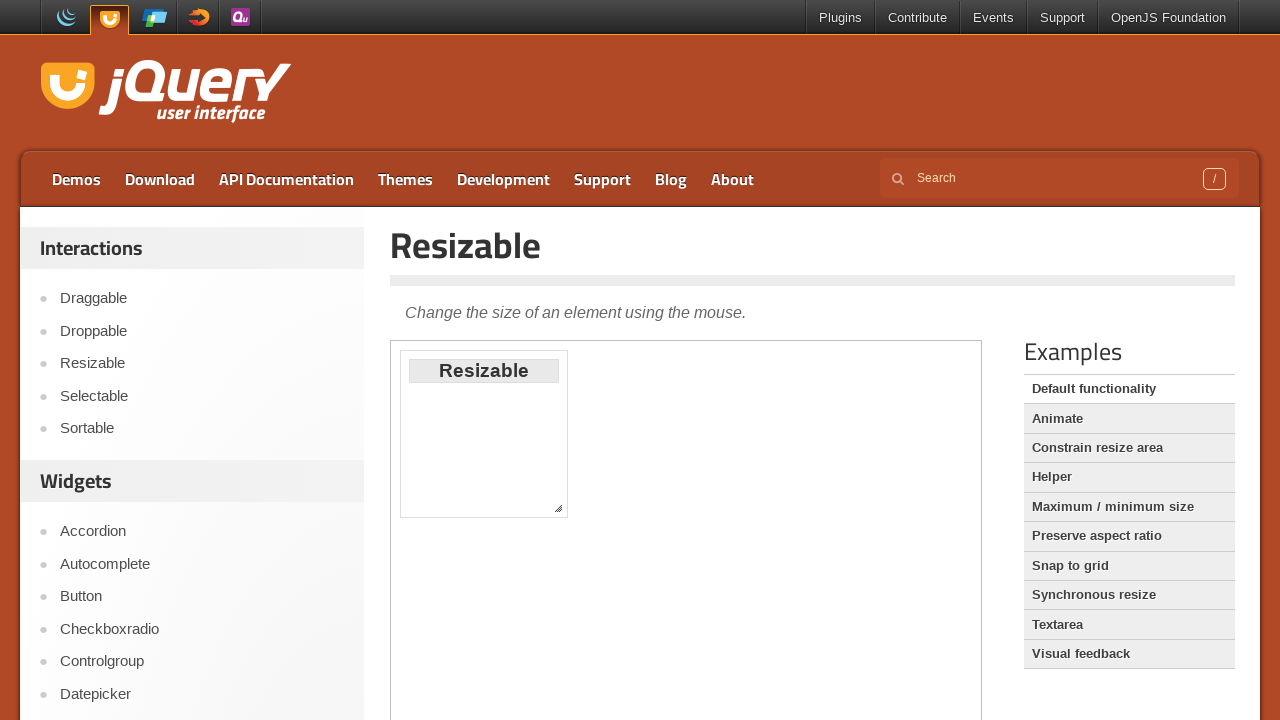

Dragged resize handle 100 pixels right and 100 pixels down at (663, 613)
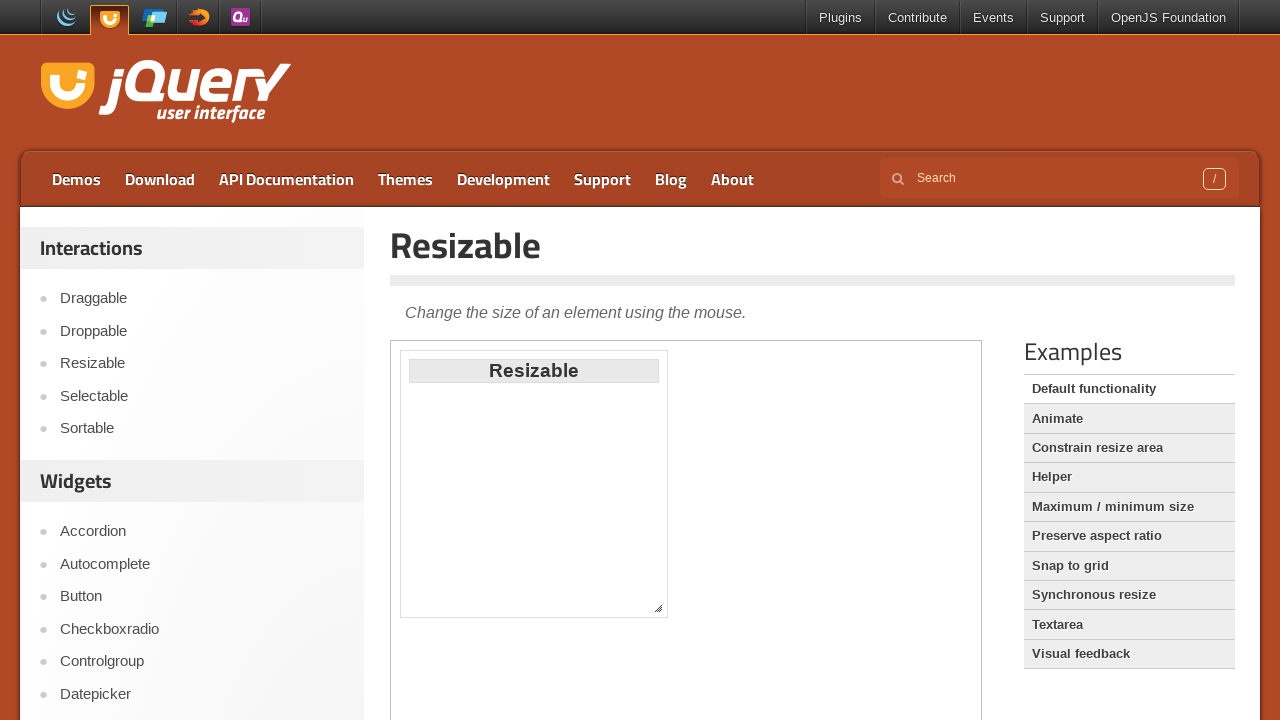

Released mouse button to complete resize operation at (663, 613)
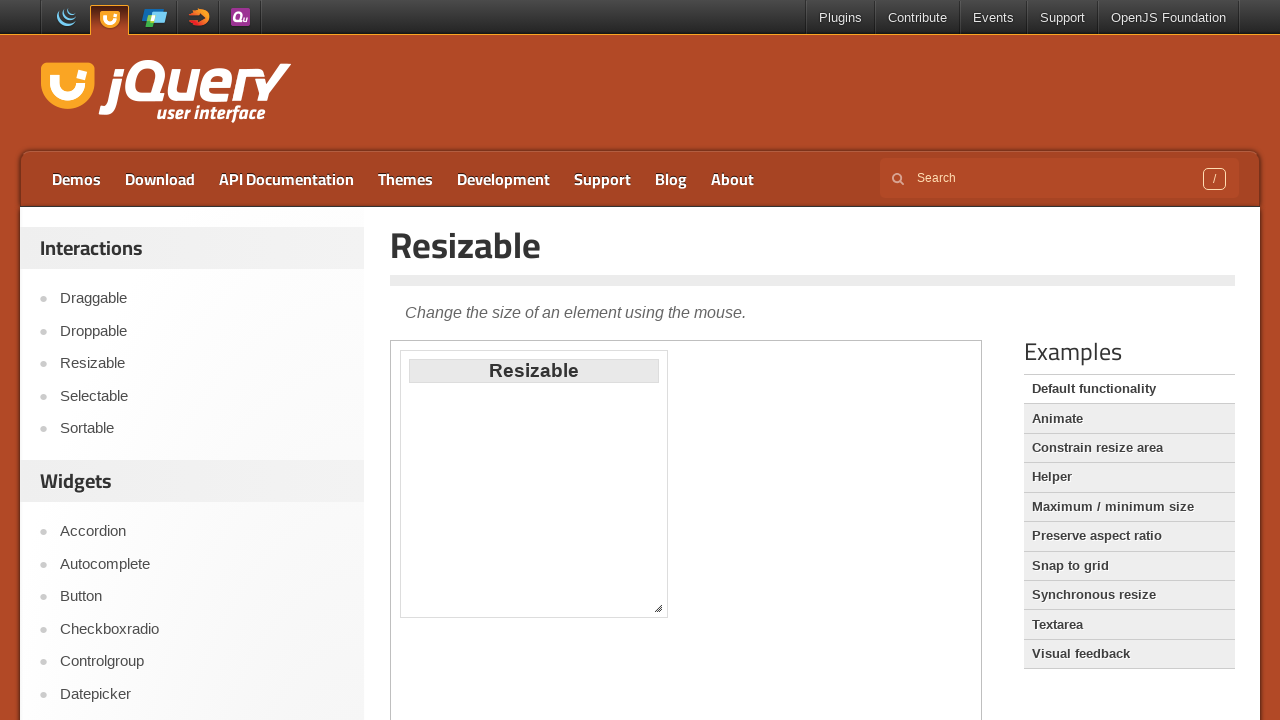

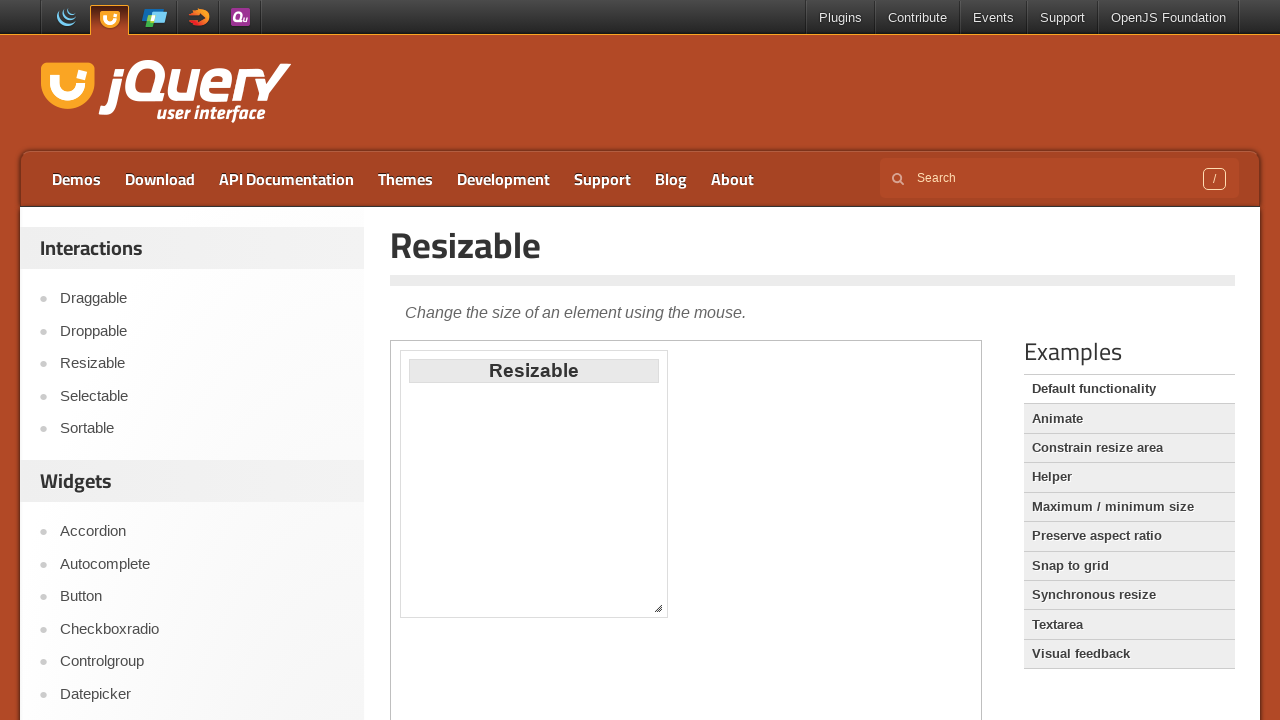